Tests the dropdown functionality by navigating to the dropdown page and selecting an option.

Starting URL: https://the-internet.herokuapp.com

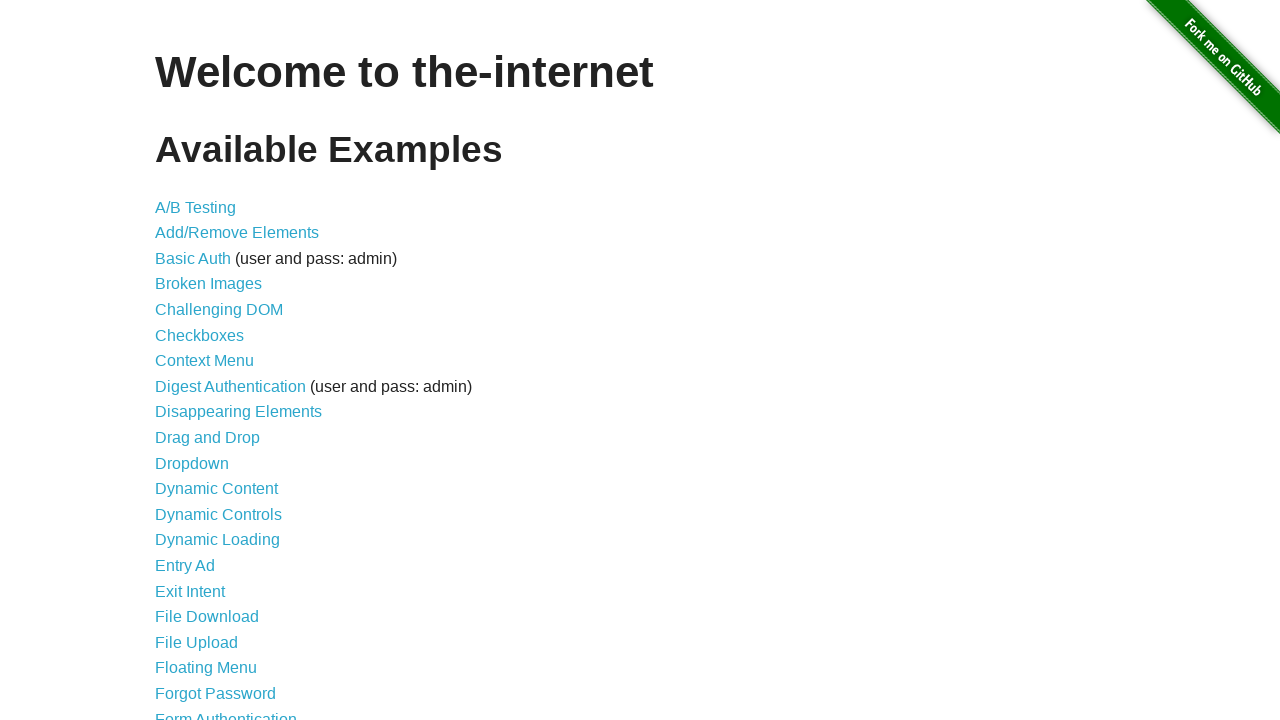

Clicked on Dropdown link at (192, 463) on text=Dropdown
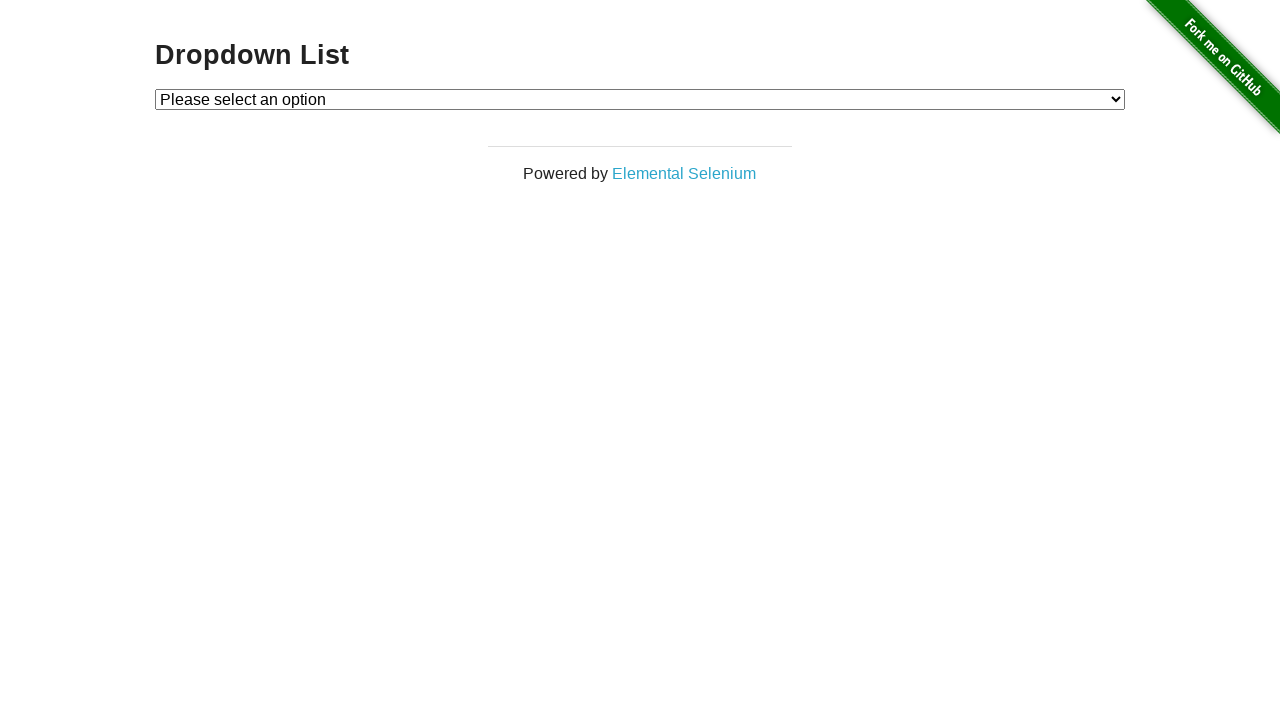

Selected Option 2 from dropdown on #dropdown
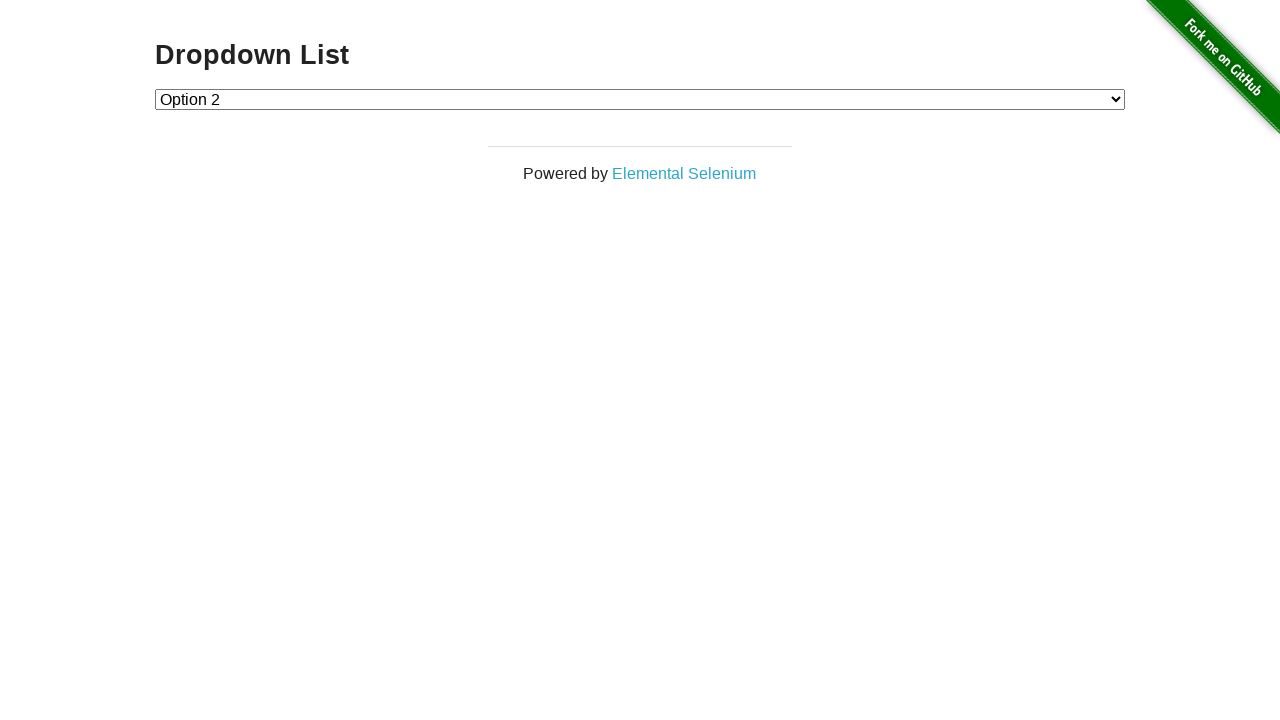

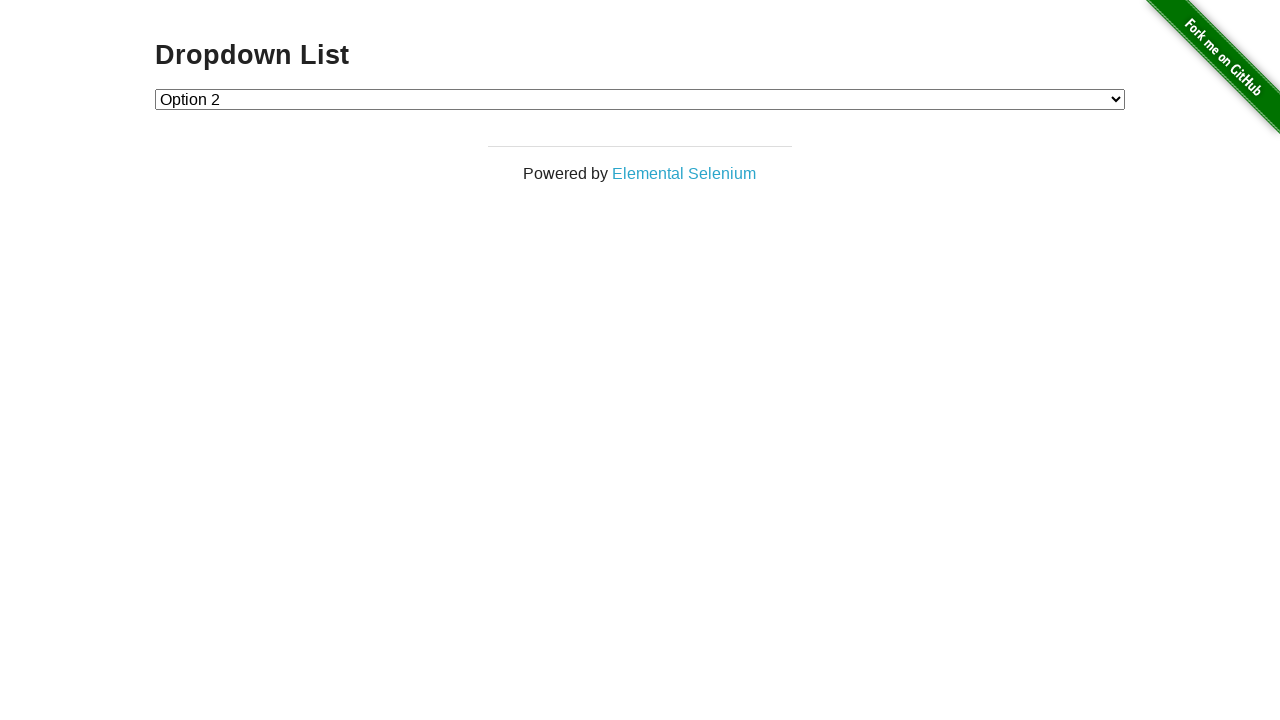